Tests file download functionality by navigating to a download page, clicking the first download link, and verifying that a file is downloaded successfully.

Starting URL: http://the-internet.herokuapp.com/download

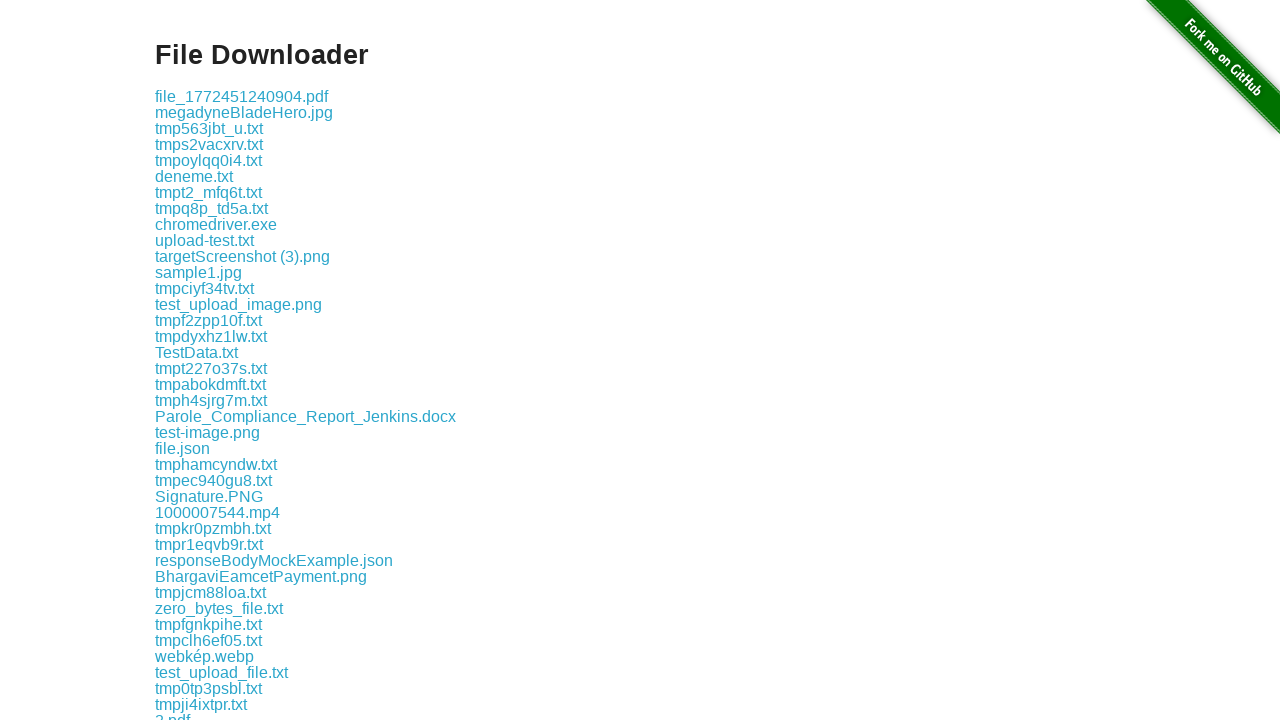

Navigated to download page
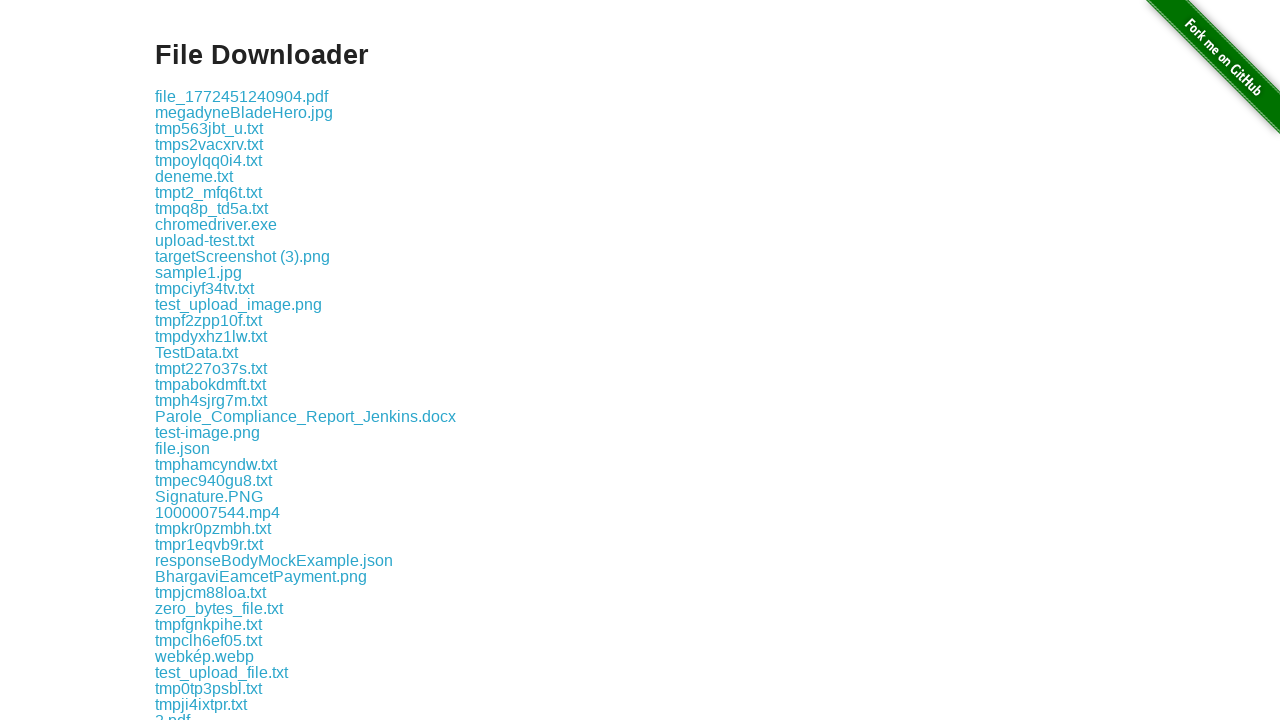

Clicked the first download link at (242, 96) on .example a
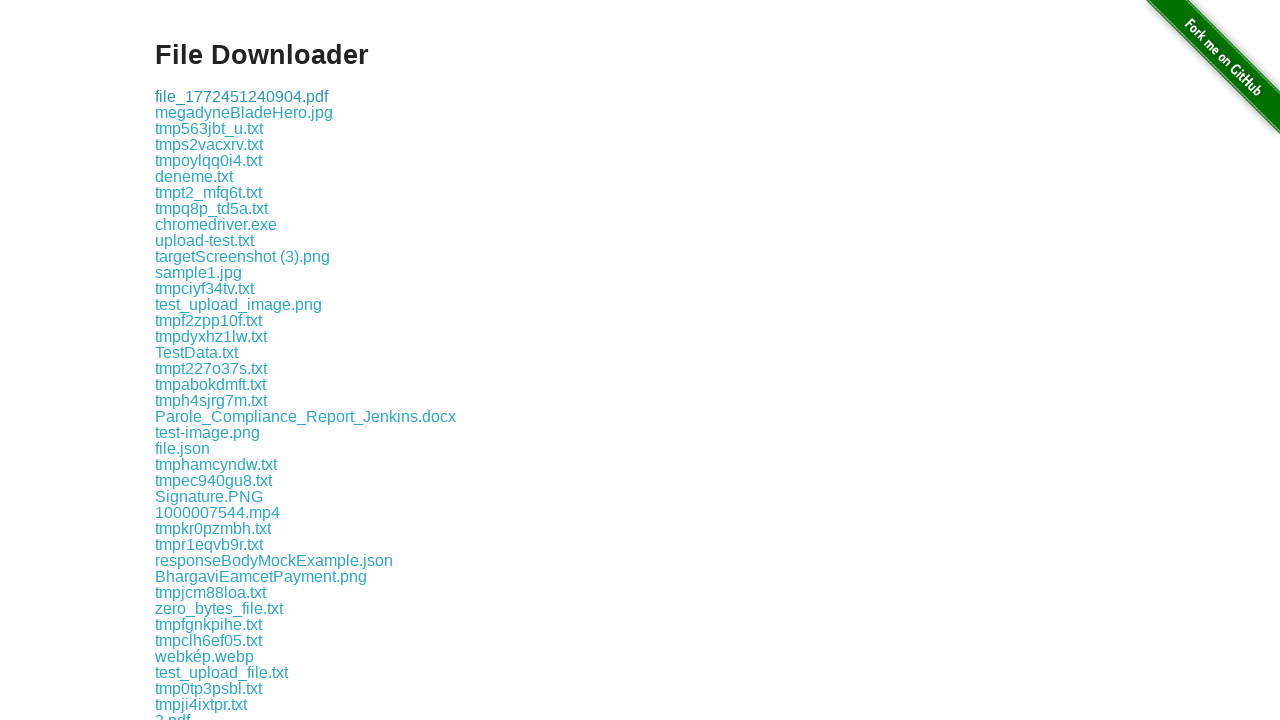

Initiated file download and waited for completion at (242, 96) on .example a
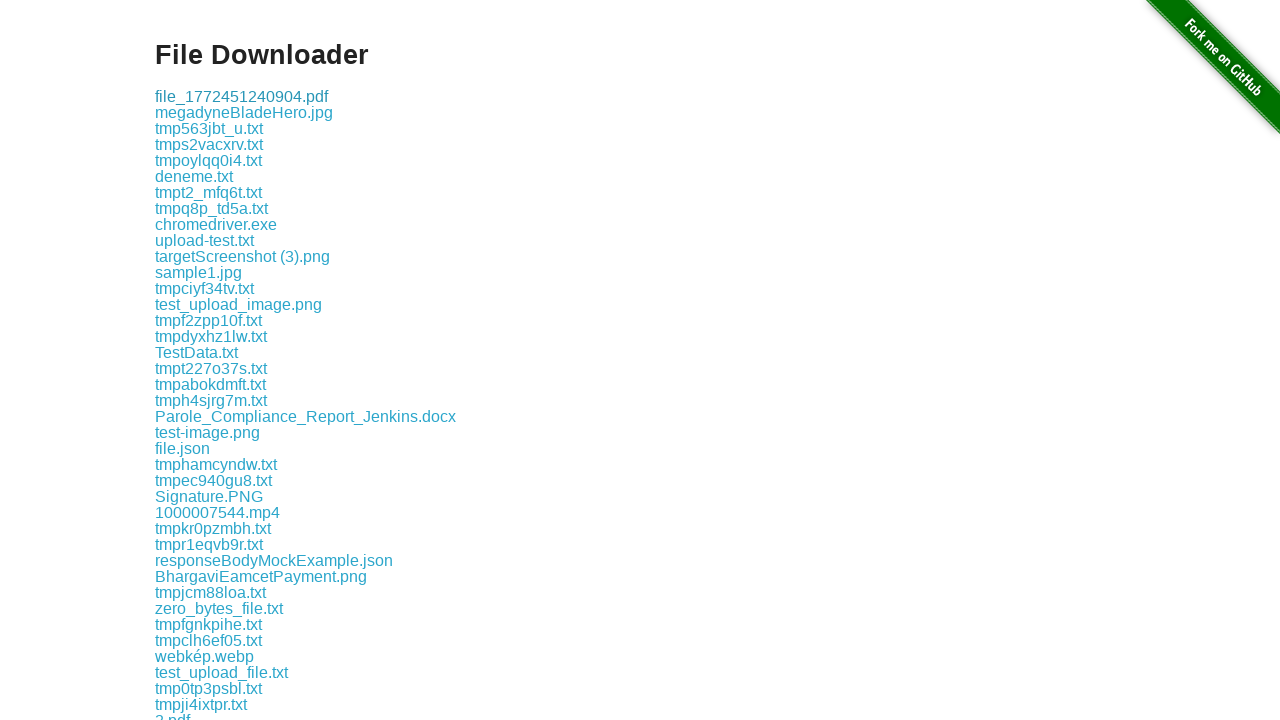

Retrieved download object
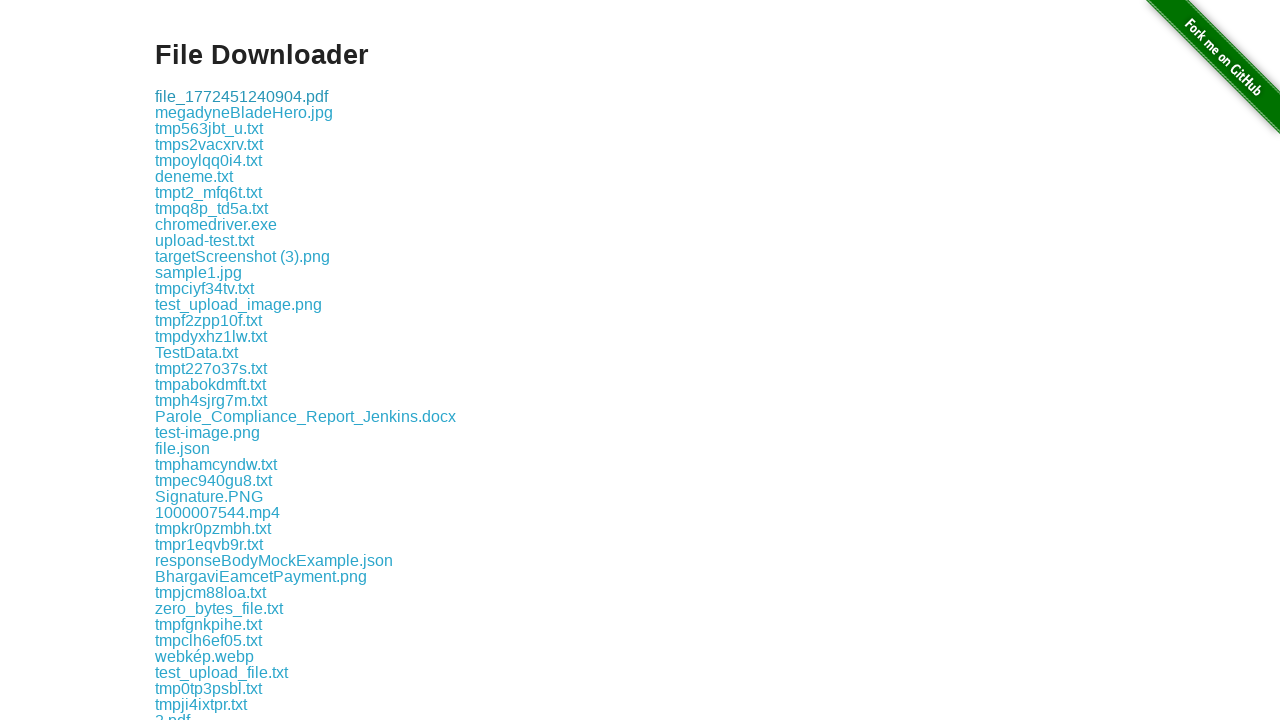

Verified that file was downloaded successfully with filename: file_1772451240904.pdf
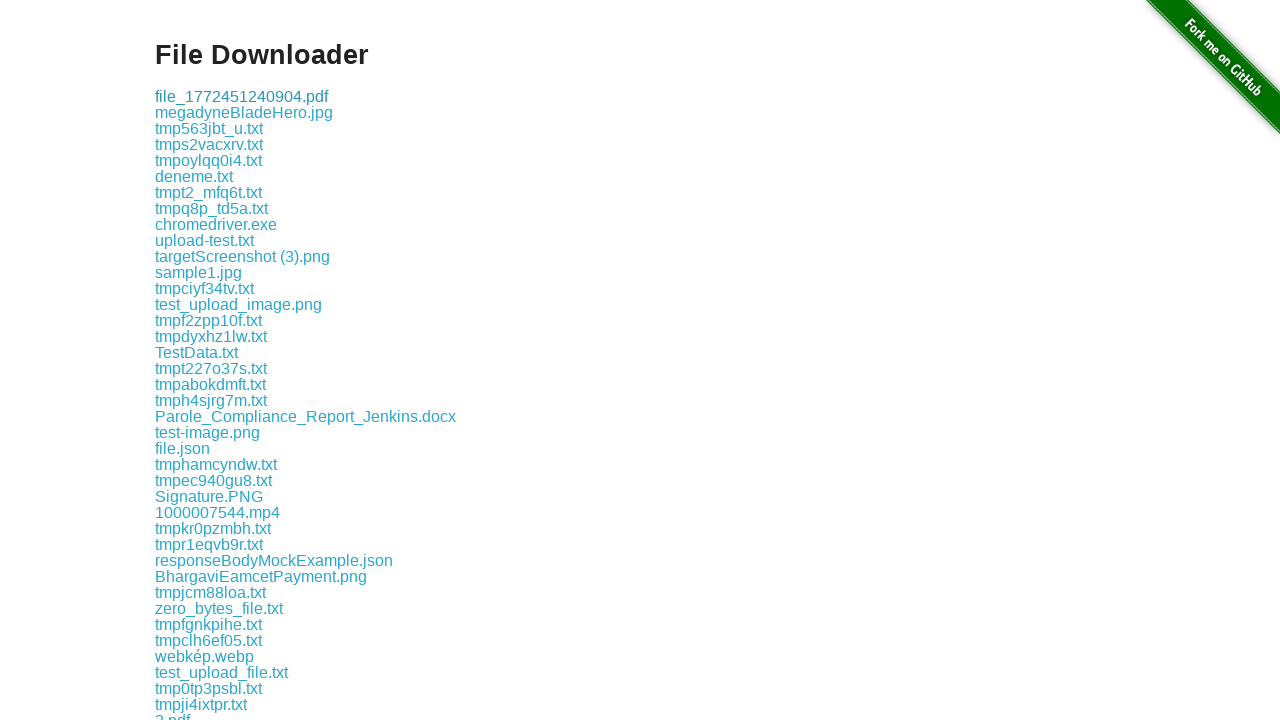

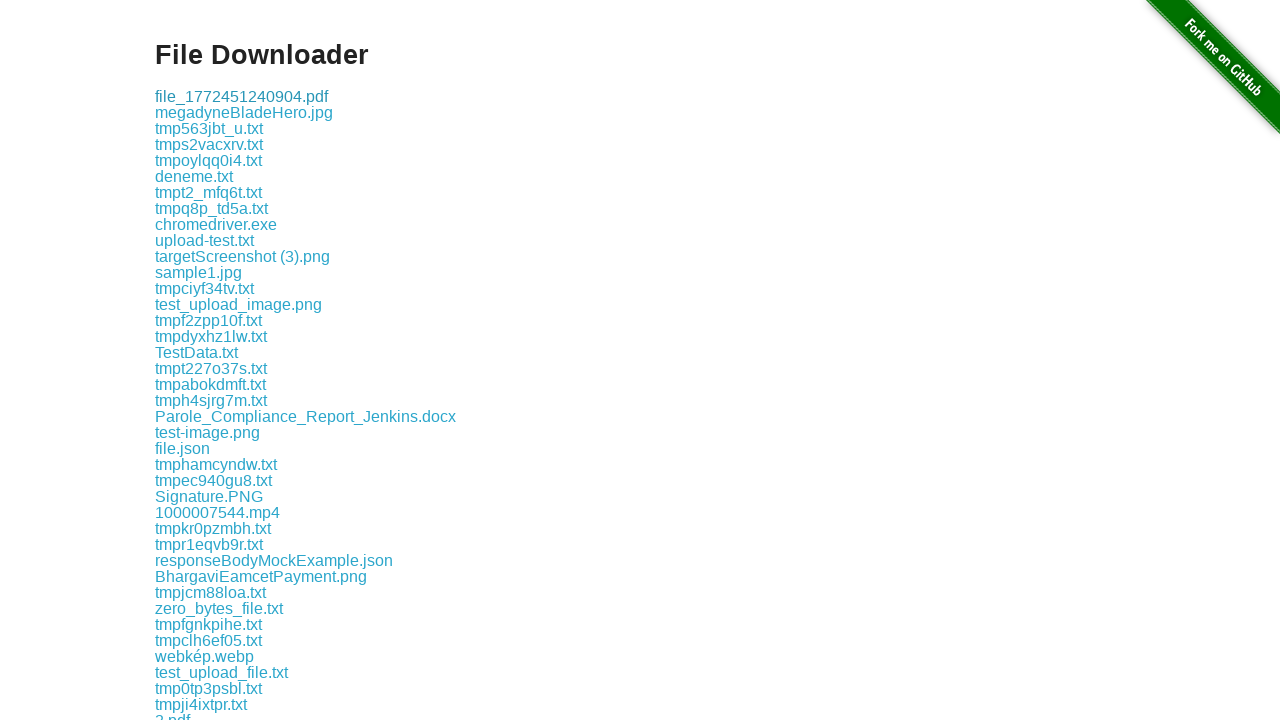